Tests pagination functionality on a quotes website by waiting for dynamically loaded quotes to appear and clicking through multiple pages using the "next" button until no more pages are available.

Starting URL: https://quotes.toscrape.com/js-delayed/

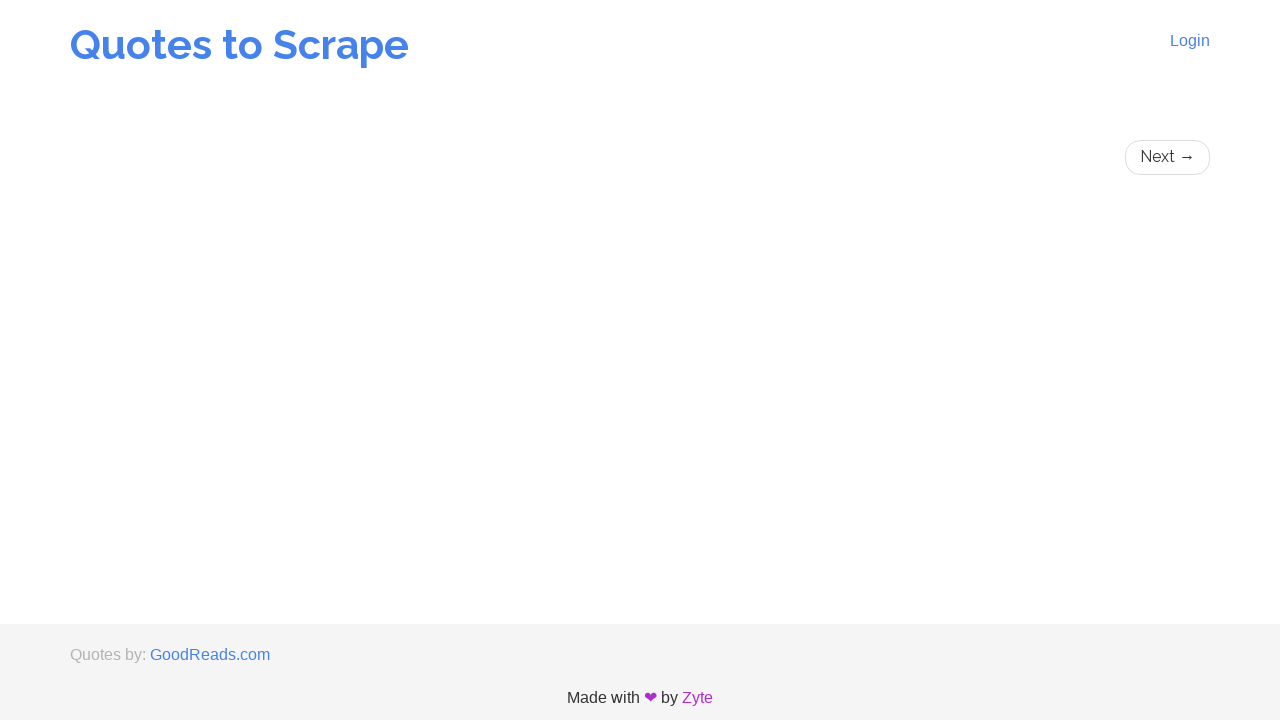

Waited for dynamically loaded quotes to appear on first page
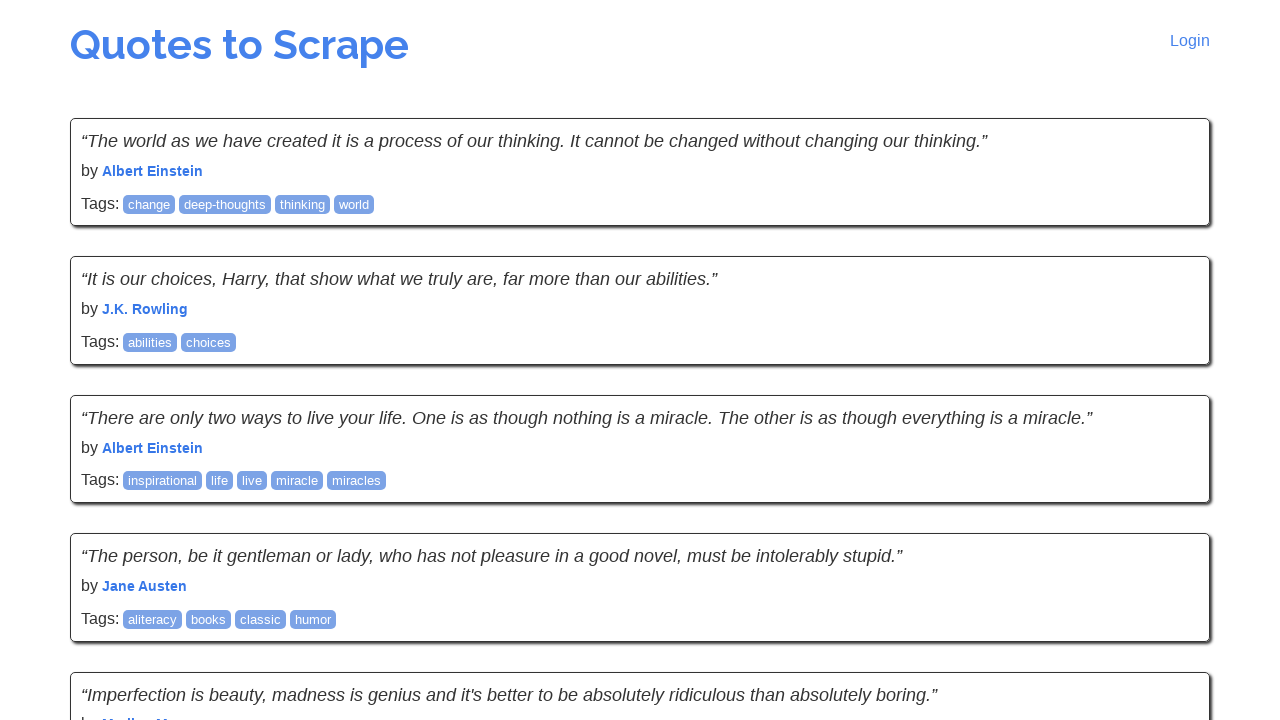

Verified quote text elements are present
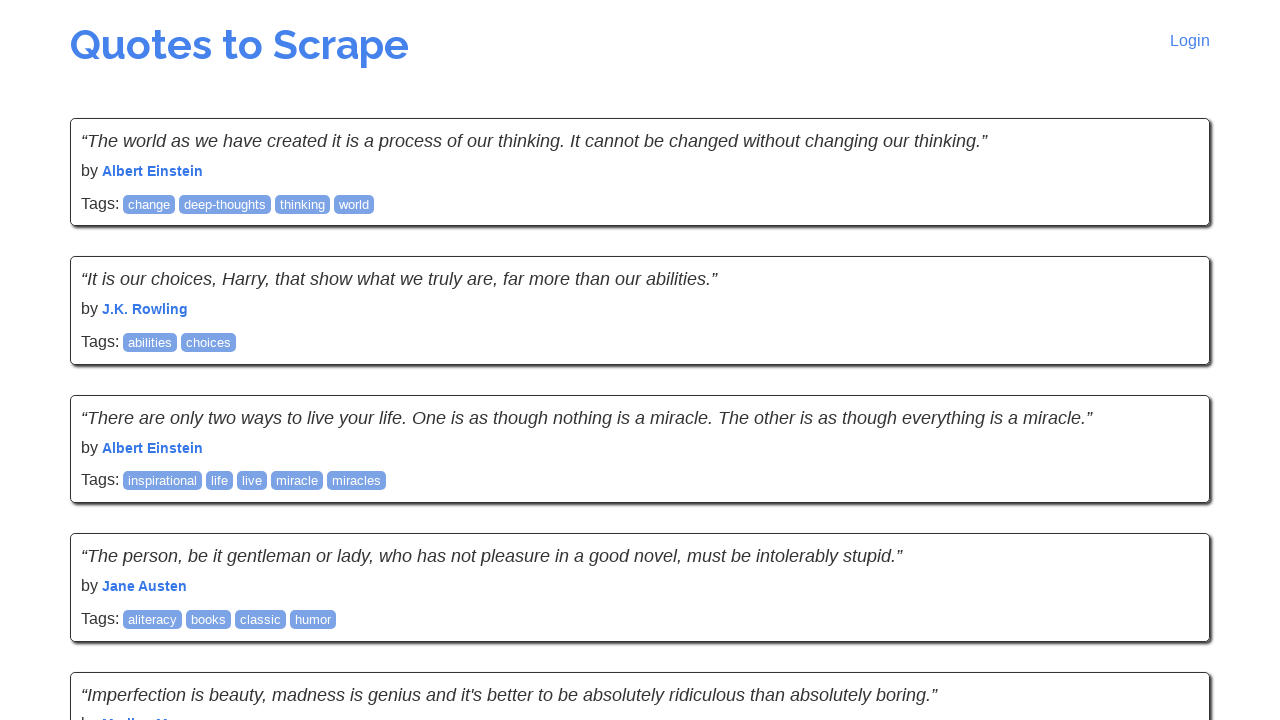

Verified author elements are present
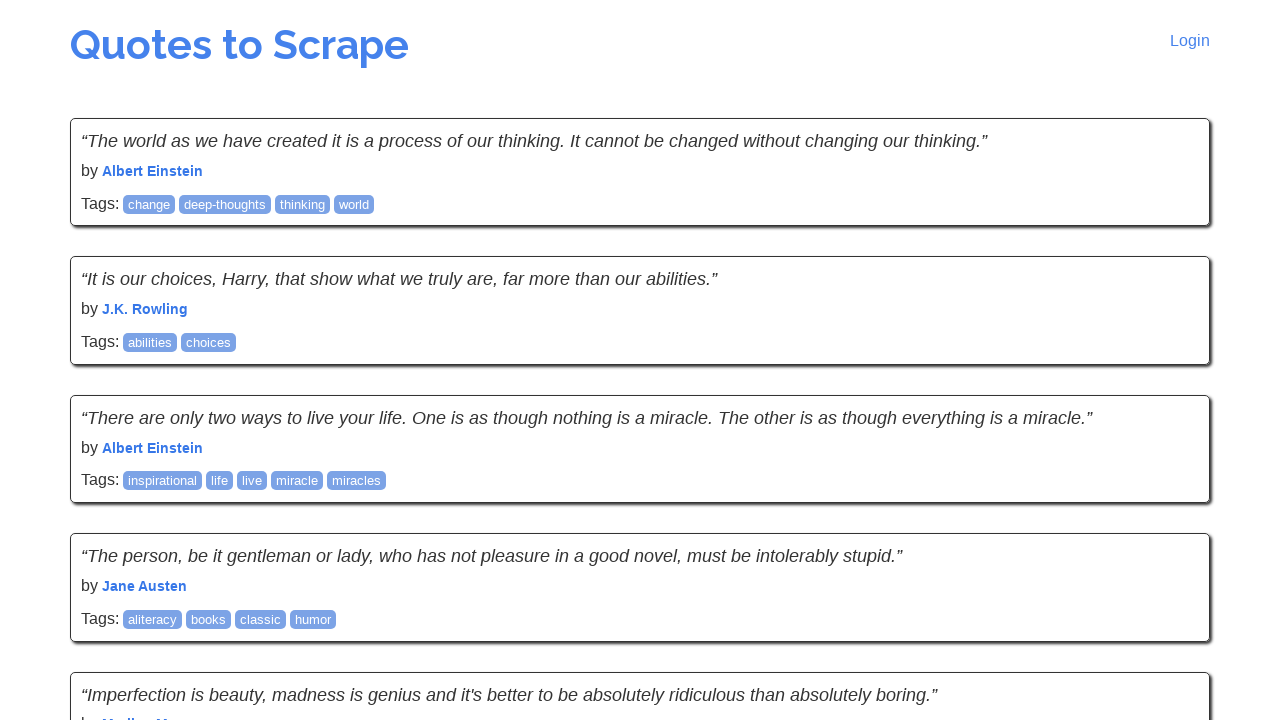

Checked for presence of next page button
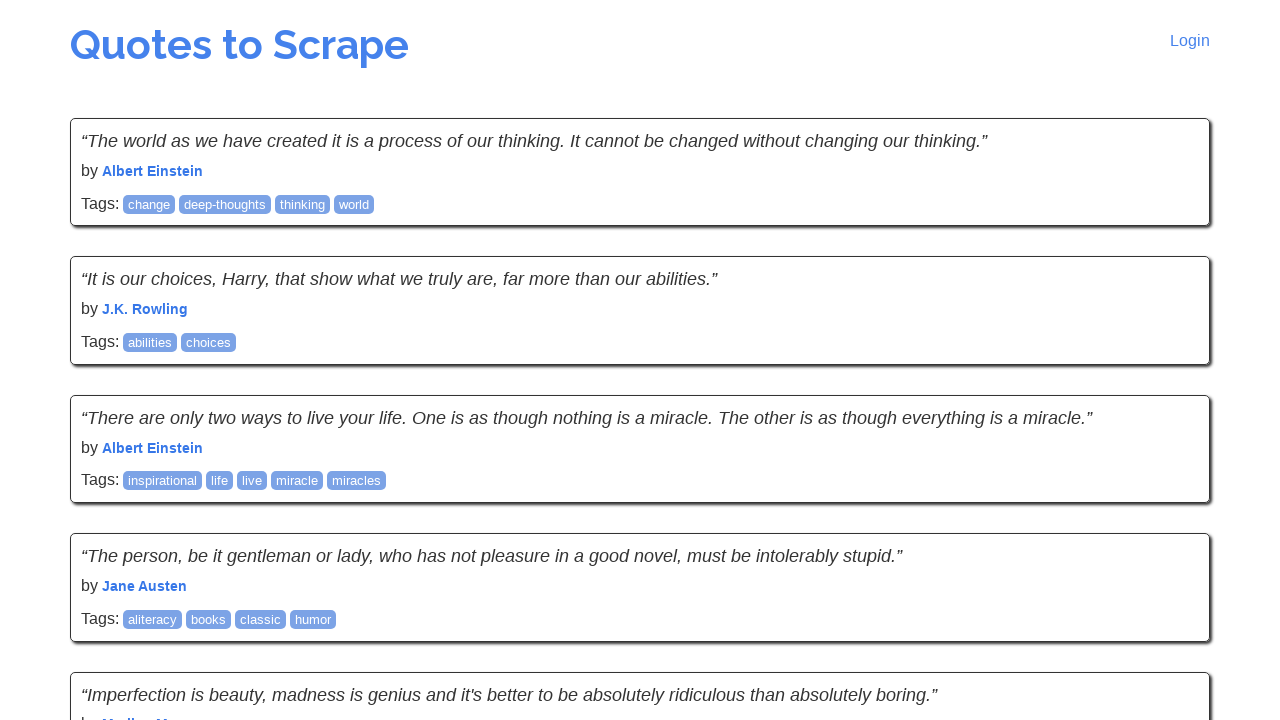

Clicked next button to navigate to next page at (1168, 541) on nav ul.pager li.next a
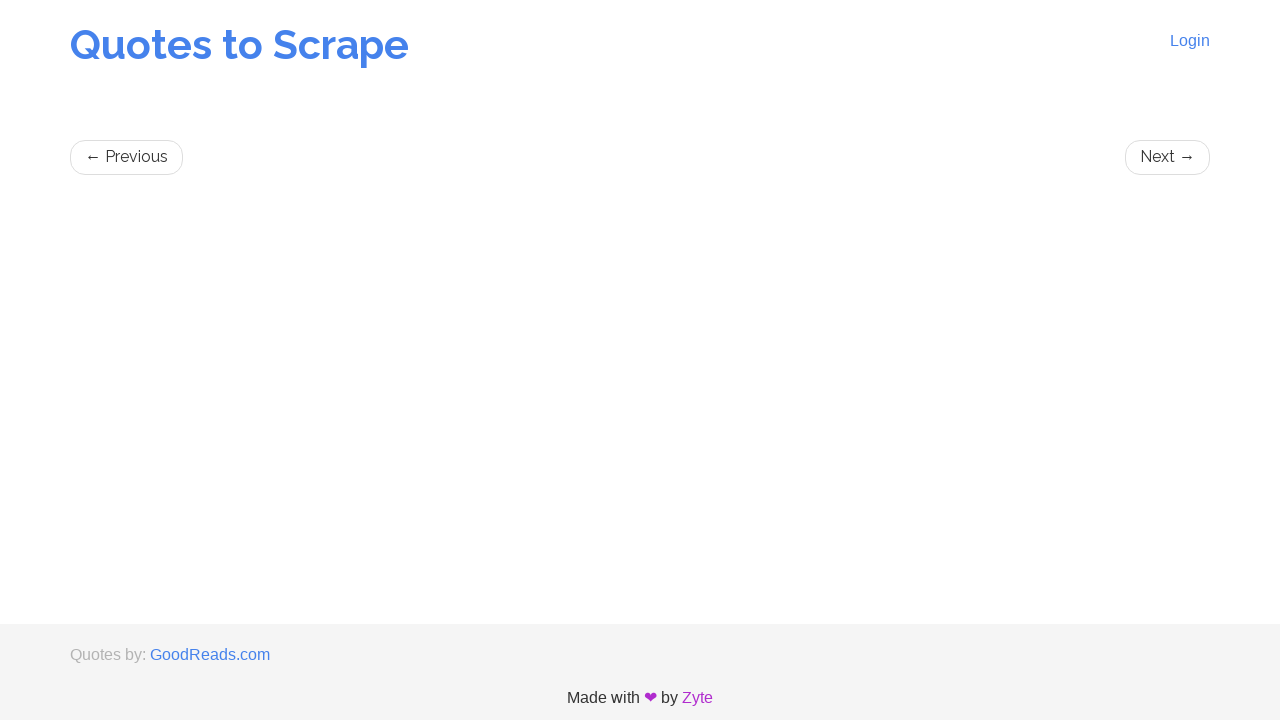

Waited for dynamically loaded quotes to appear on new page
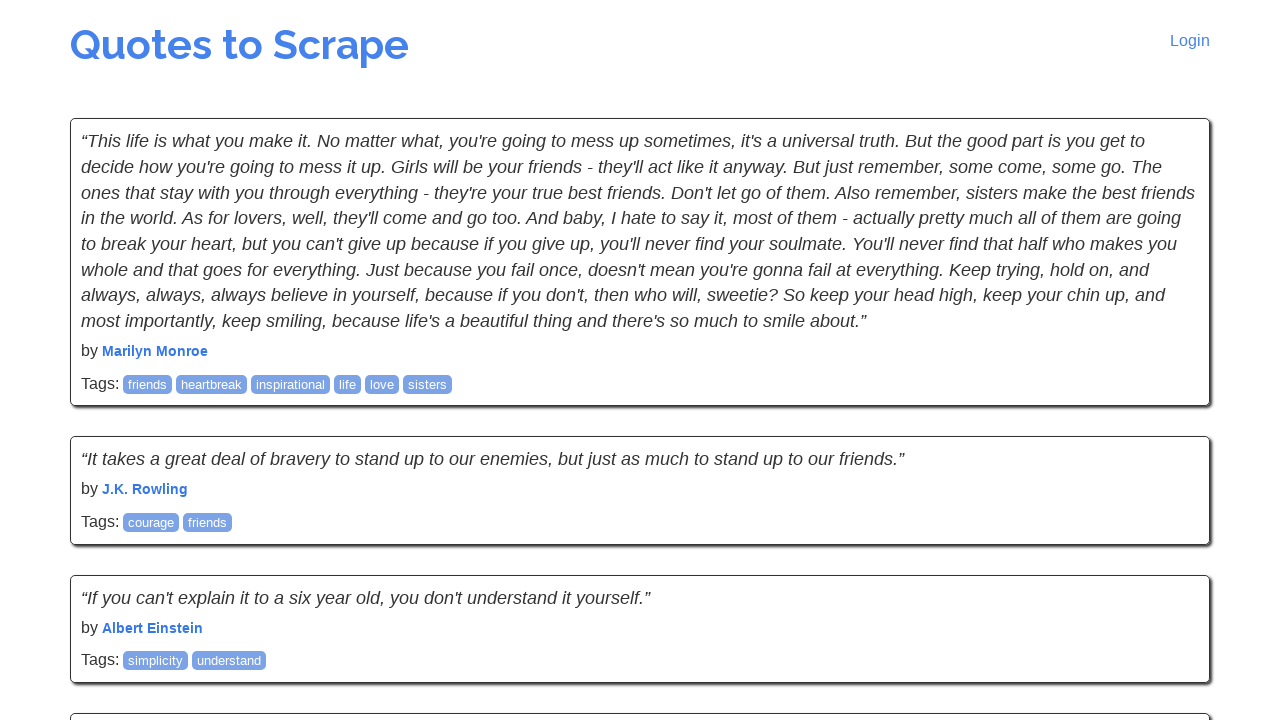

Checked for presence of next page button
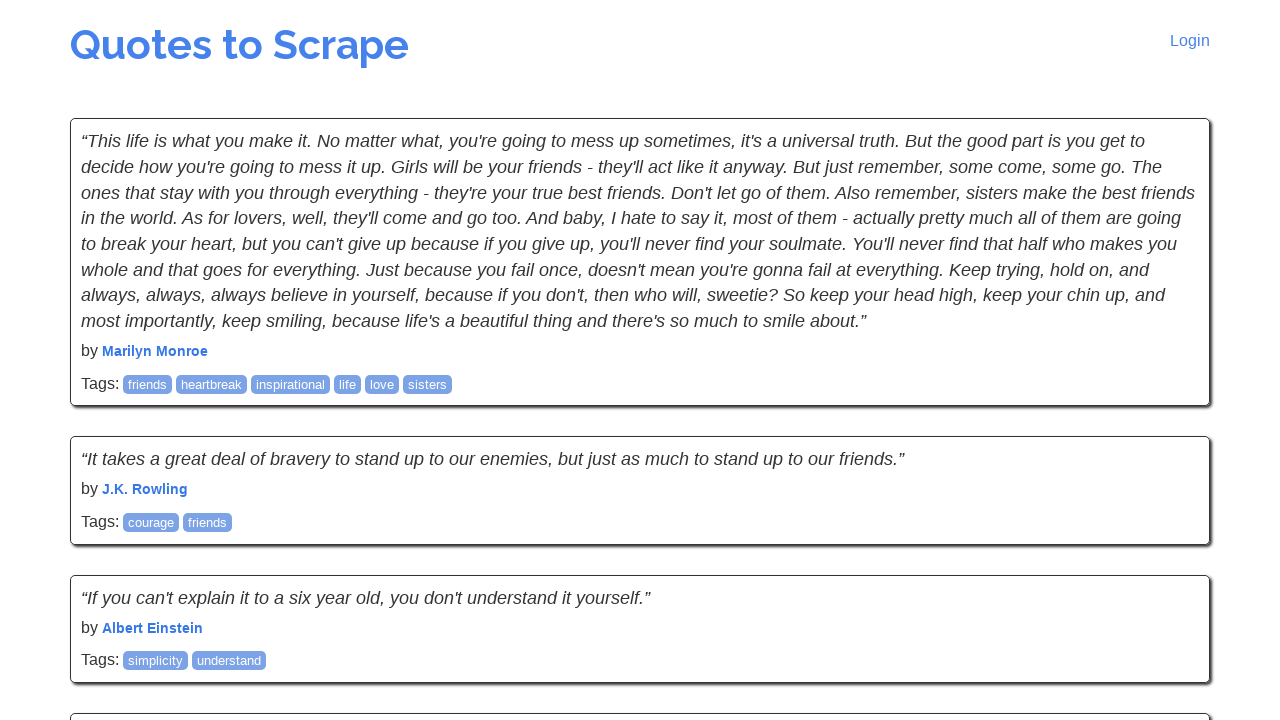

Clicked next button to navigate to next page at (1168, 542) on nav ul.pager li.next a
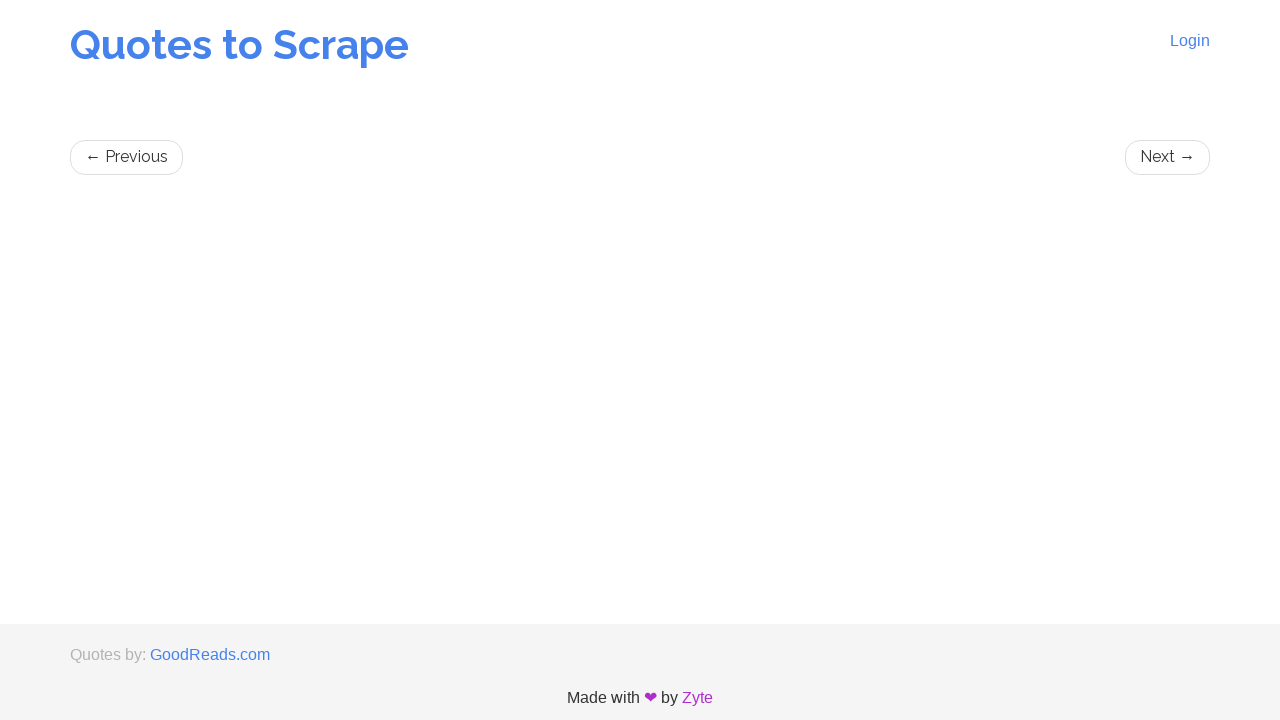

Waited for dynamically loaded quotes to appear on new page
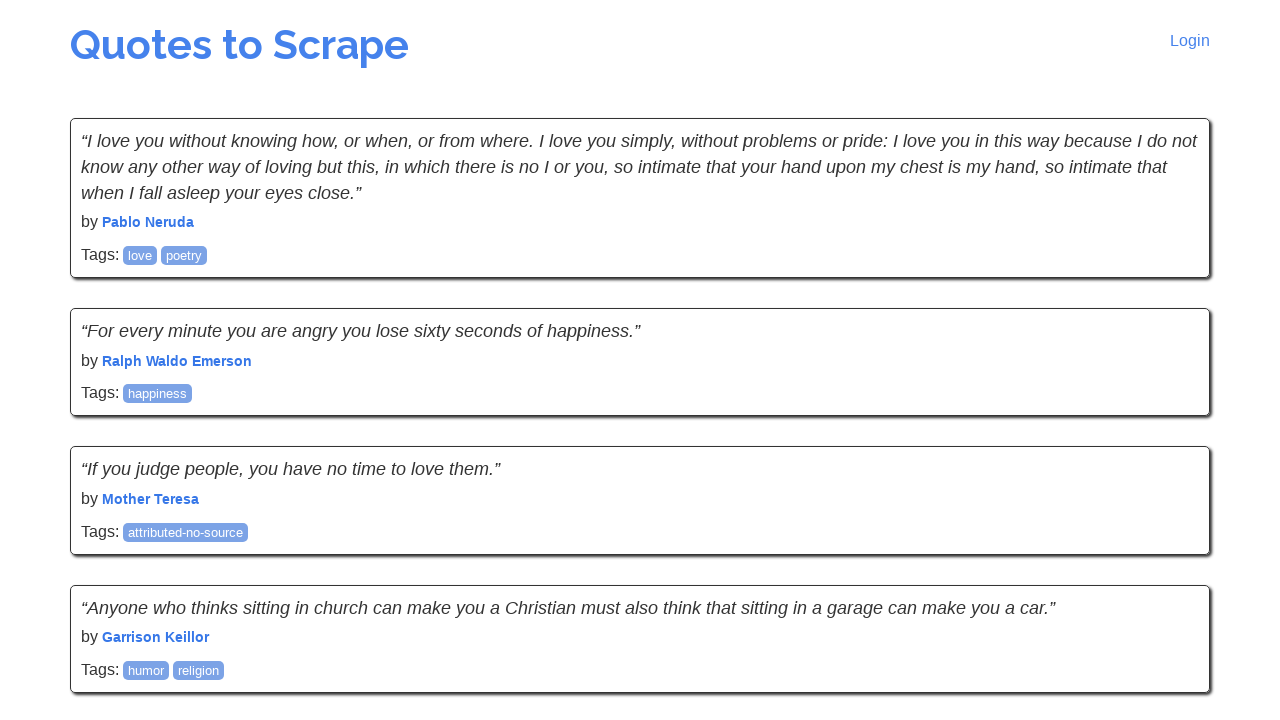

Checked for presence of next page button
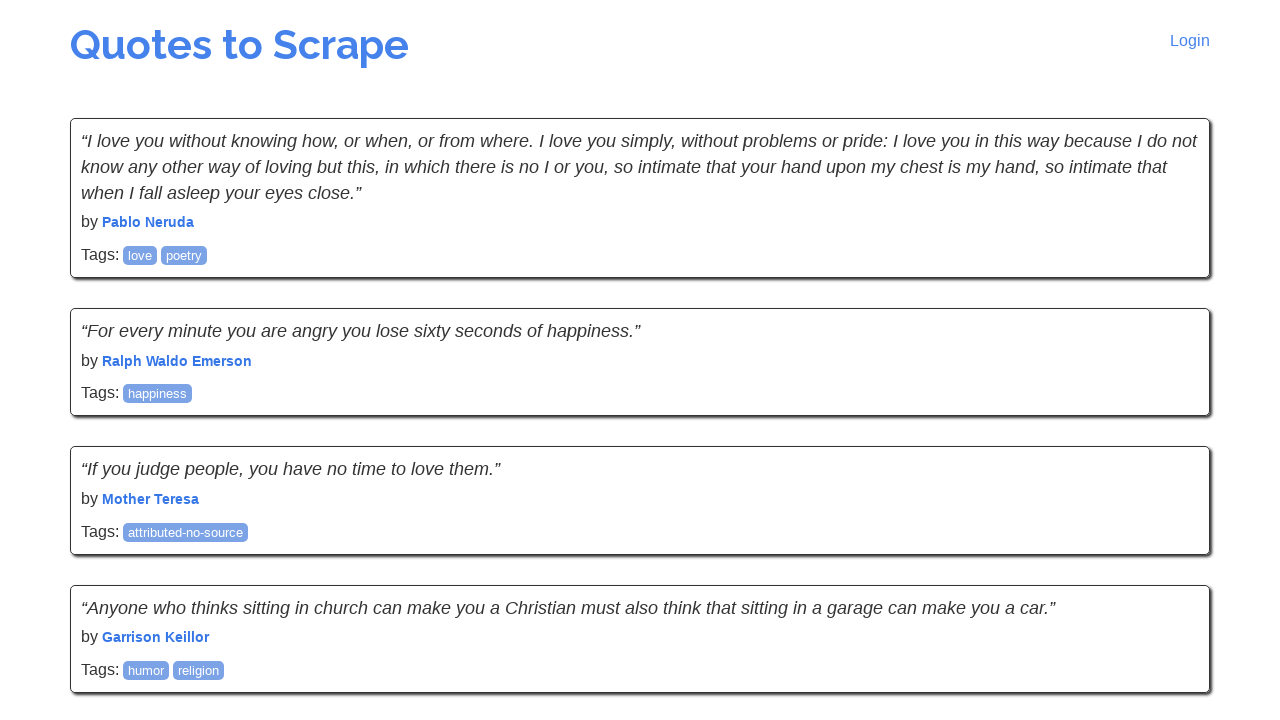

Clicked next button to navigate to next page at (1168, 542) on nav ul.pager li.next a
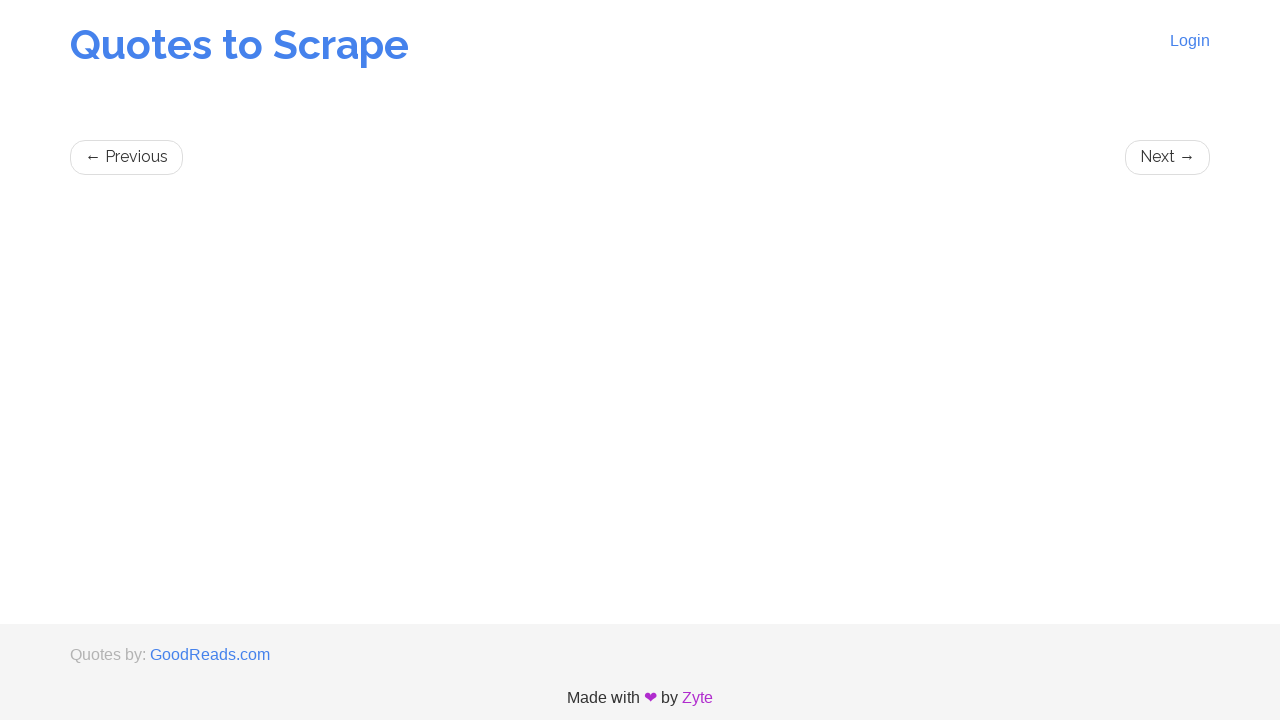

Waited for dynamically loaded quotes to appear on new page
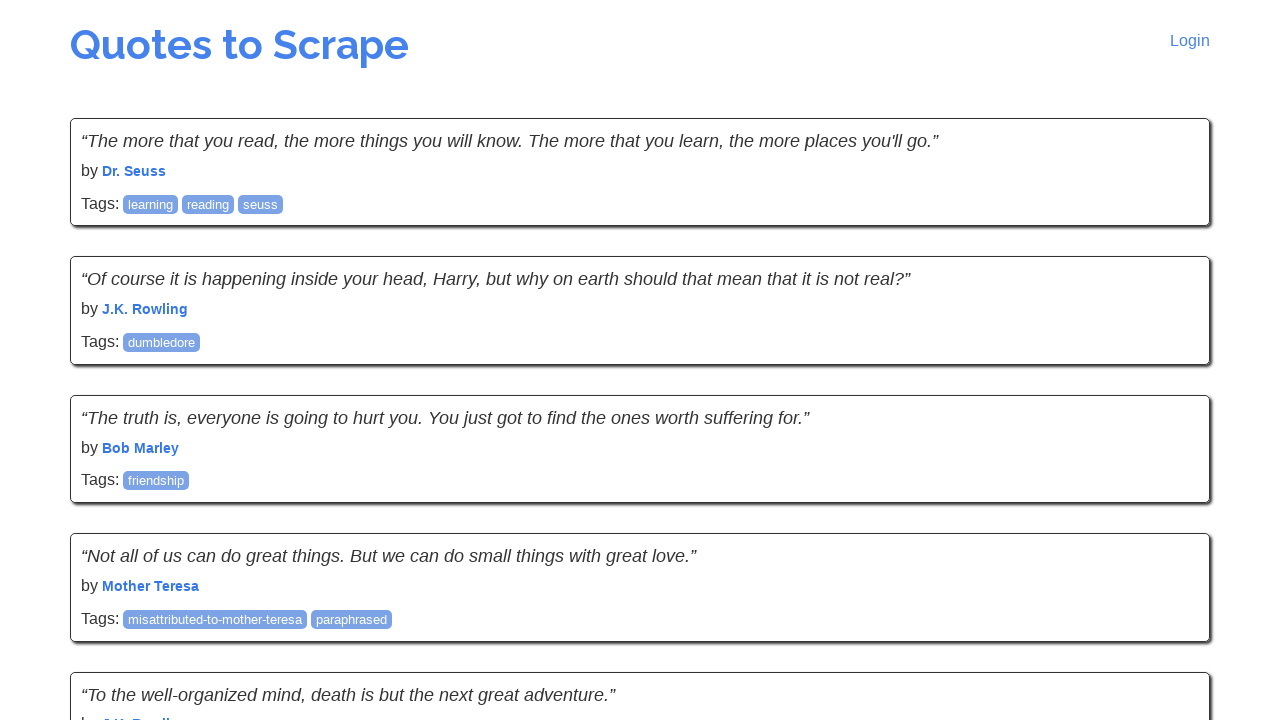

Checked for presence of next page button
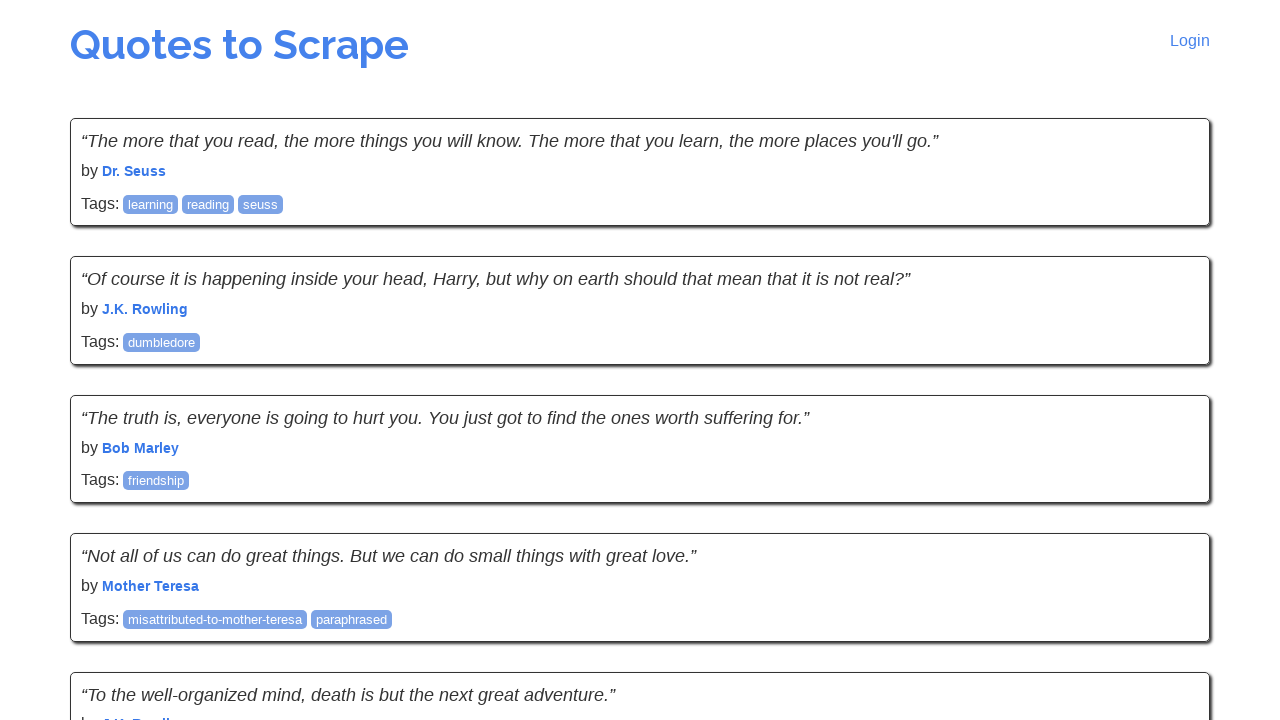

Clicked next button to navigate to next page at (1168, 541) on nav ul.pager li.next a
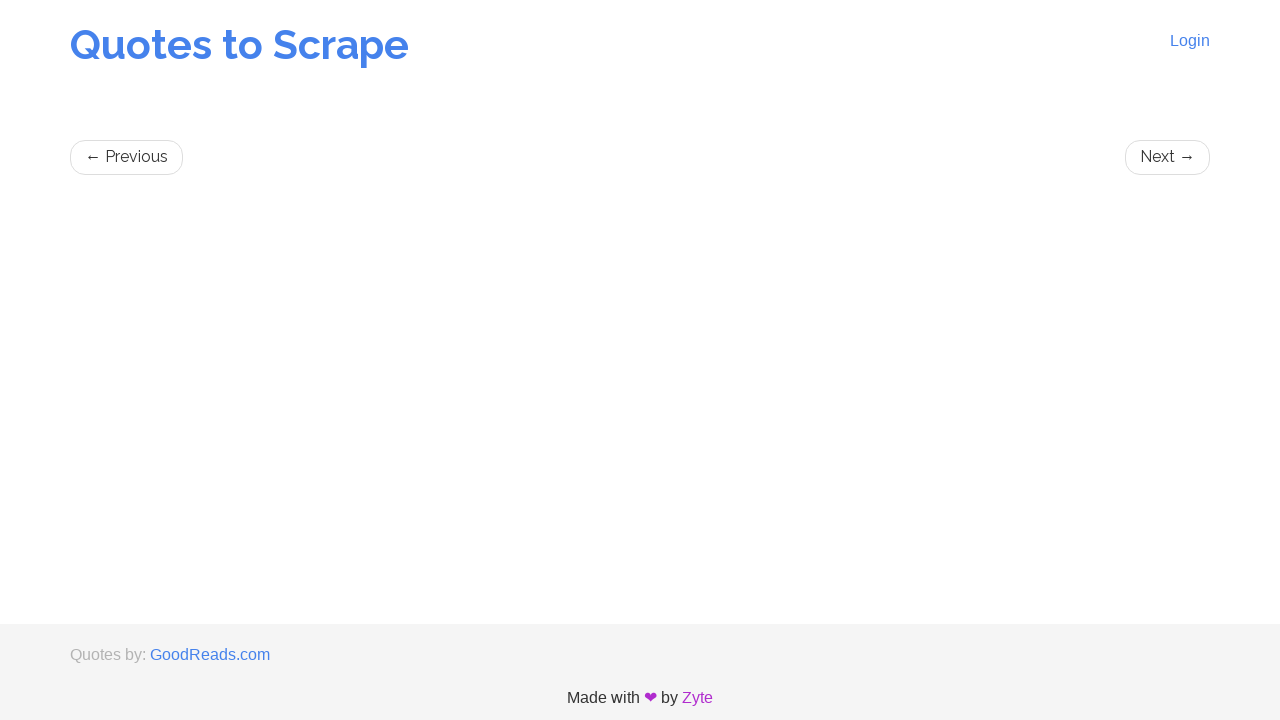

Waited for dynamically loaded quotes to appear on new page
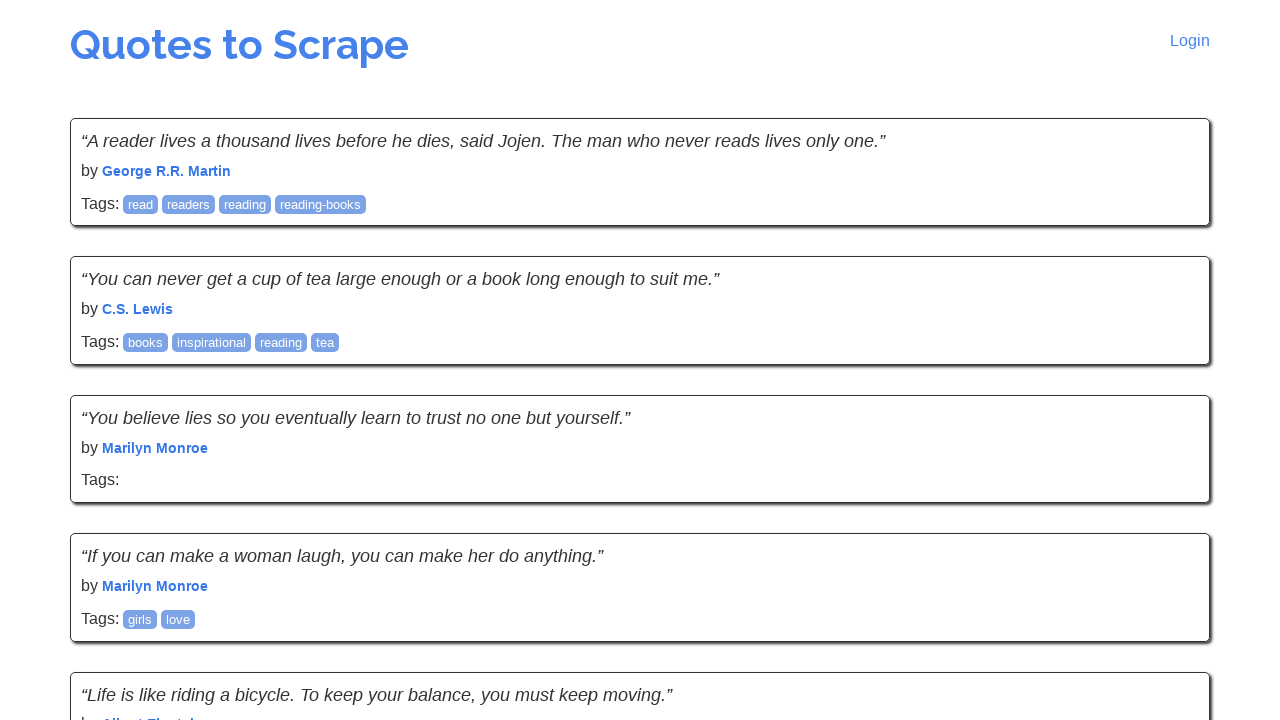

Checked for presence of next page button
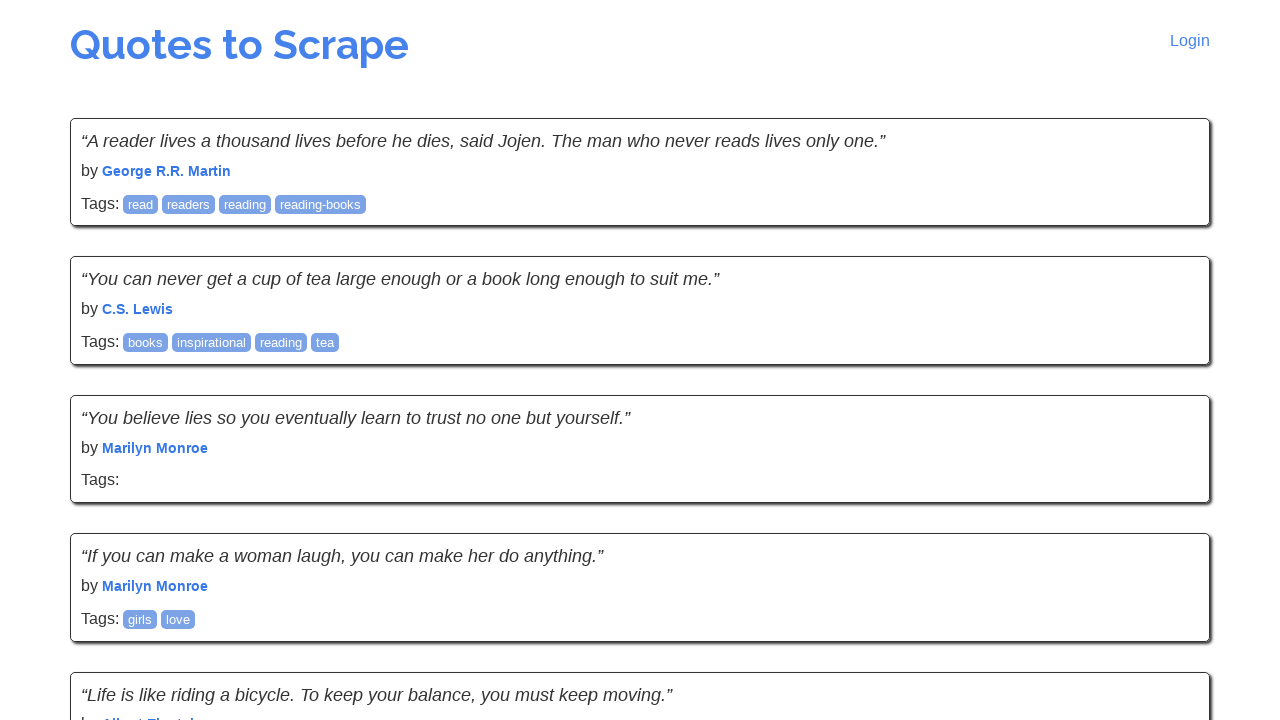

Clicked next button to navigate to next page at (1168, 541) on nav ul.pager li.next a
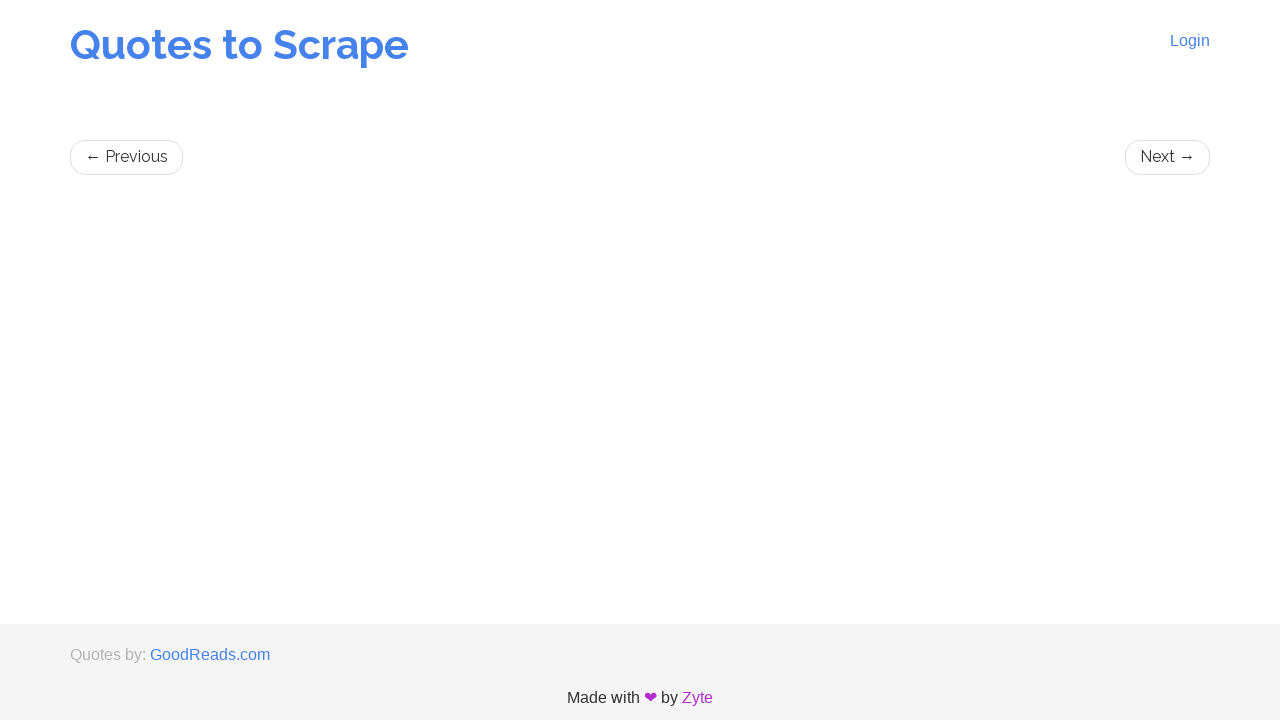

Waited for dynamically loaded quotes to appear on new page
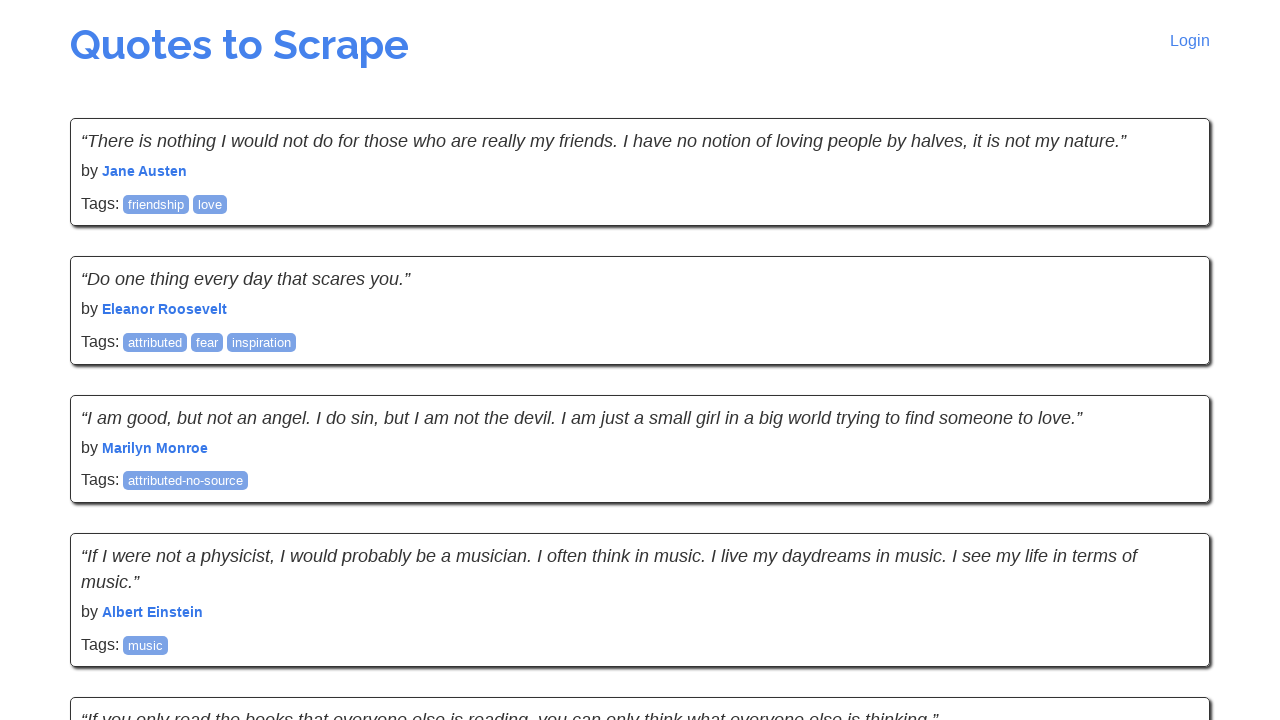

Checked for presence of next page button
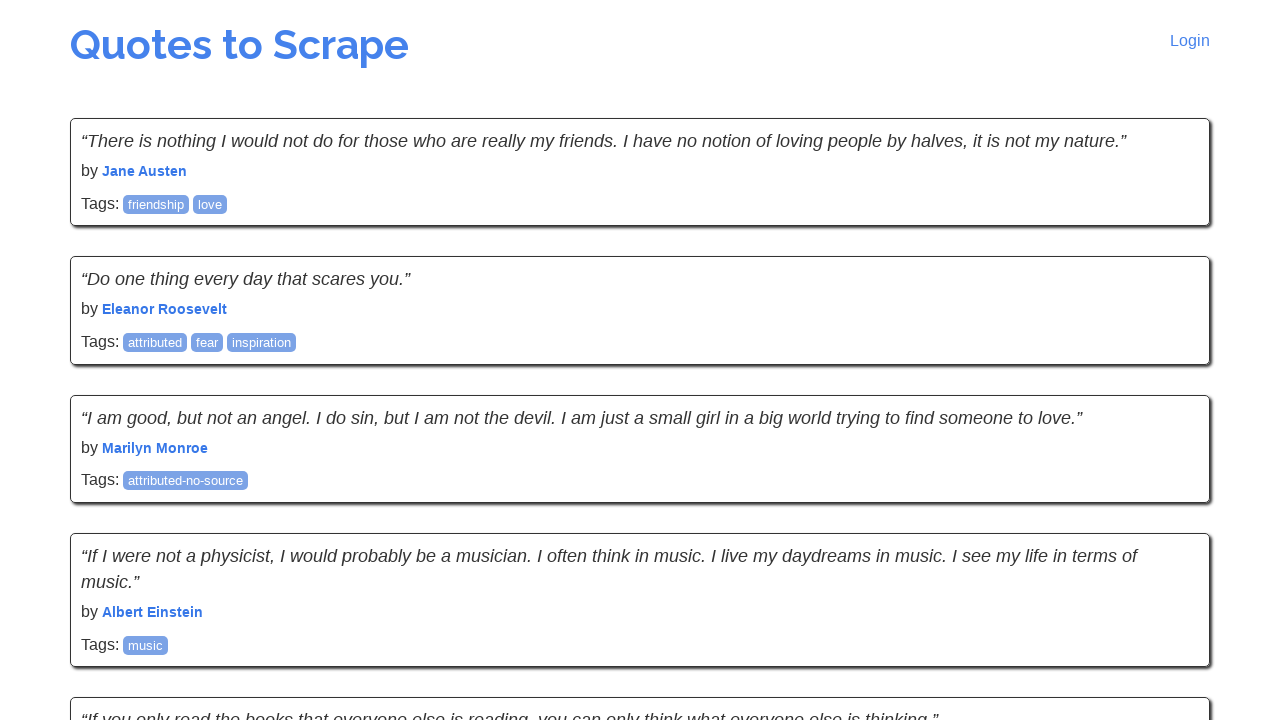

Clicked next button to navigate to next page at (1168, 542) on nav ul.pager li.next a
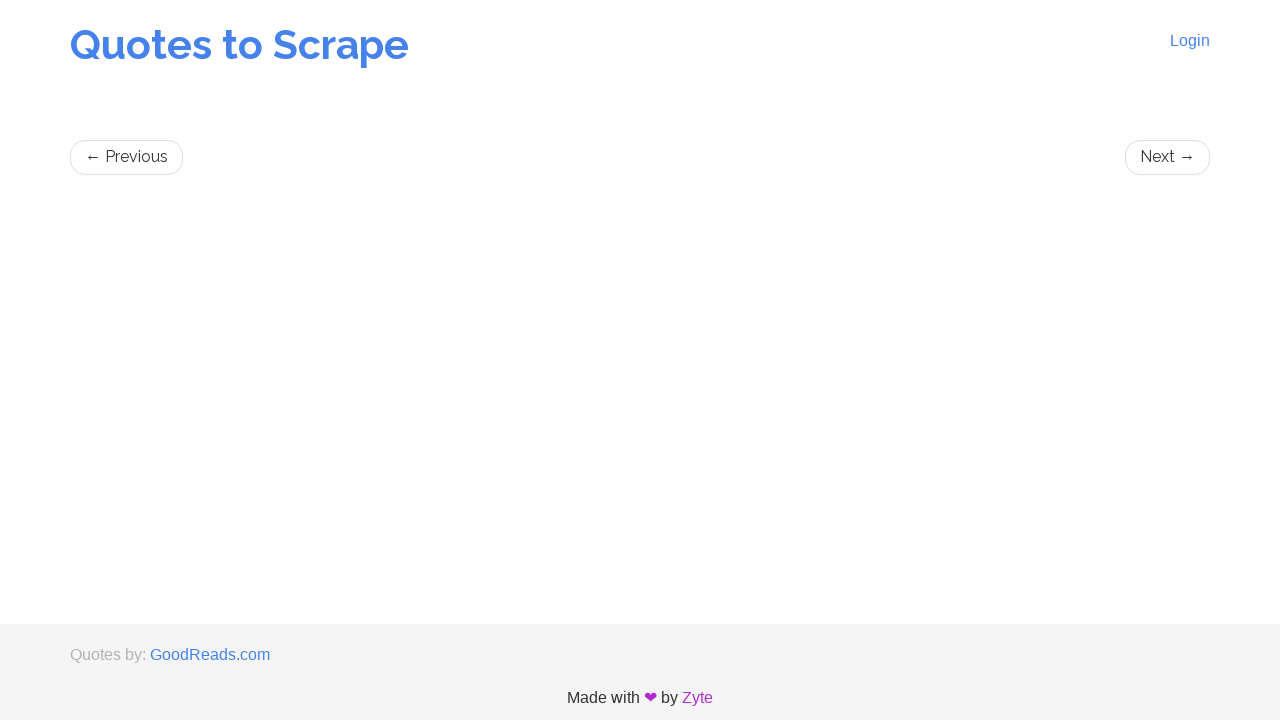

Waited for dynamically loaded quotes to appear on new page
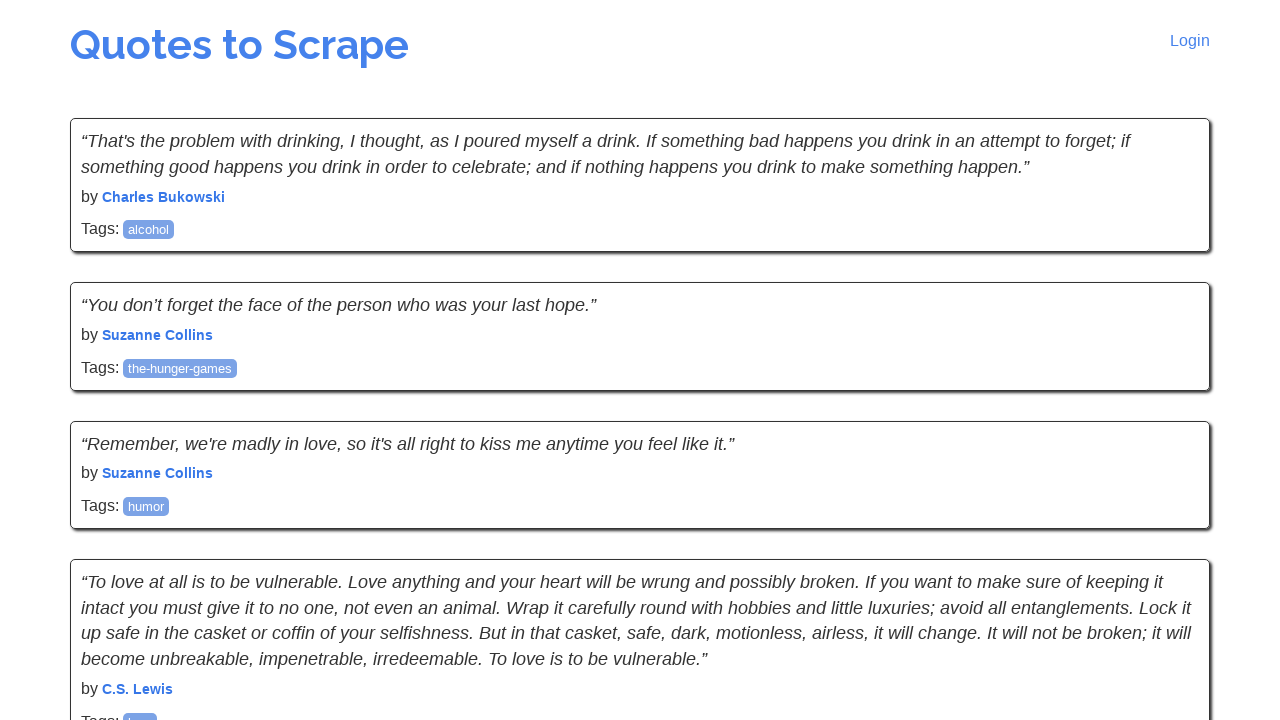

Checked for presence of next page button
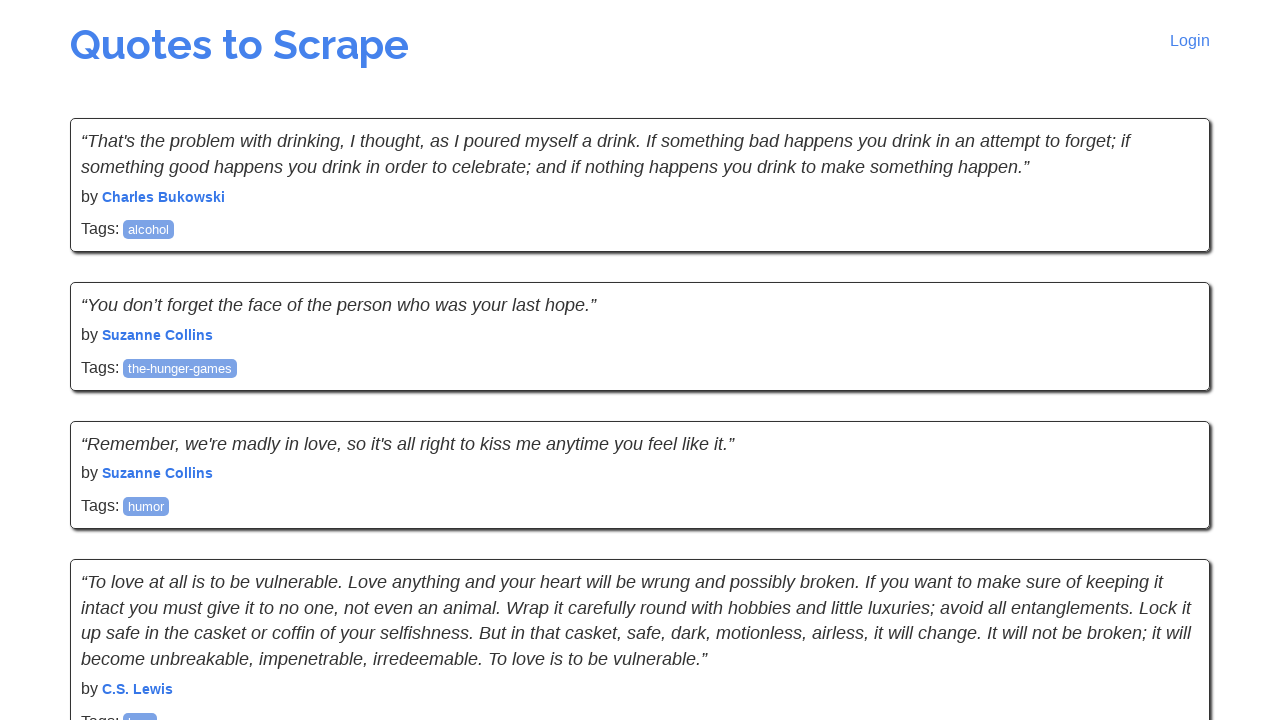

Clicked next button to navigate to next page at (1168, 542) on nav ul.pager li.next a
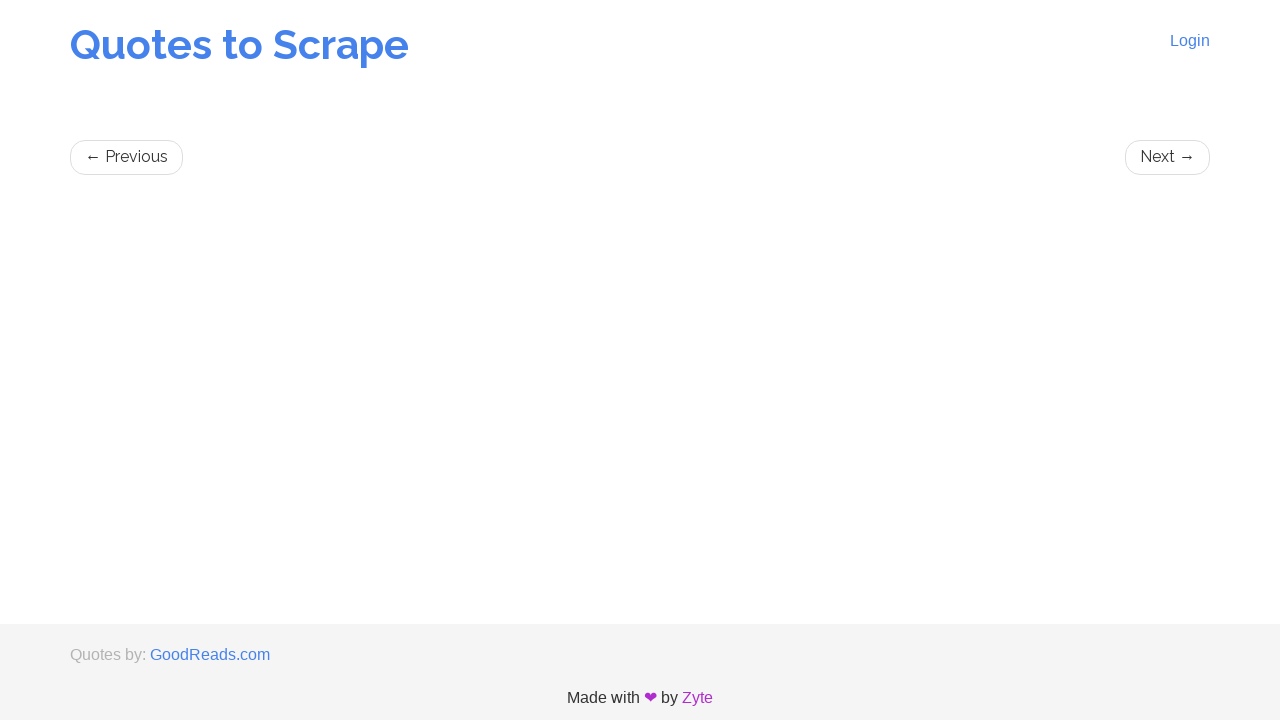

Waited for dynamically loaded quotes to appear on new page
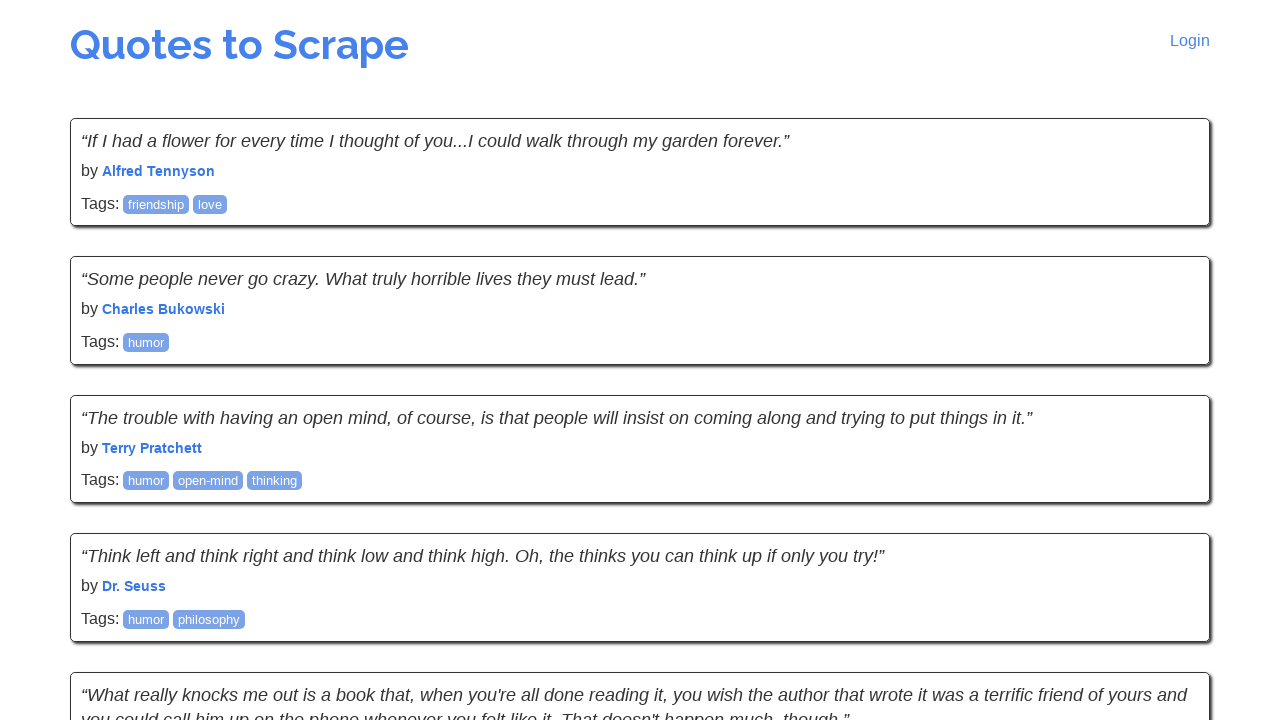

Checked for presence of next page button
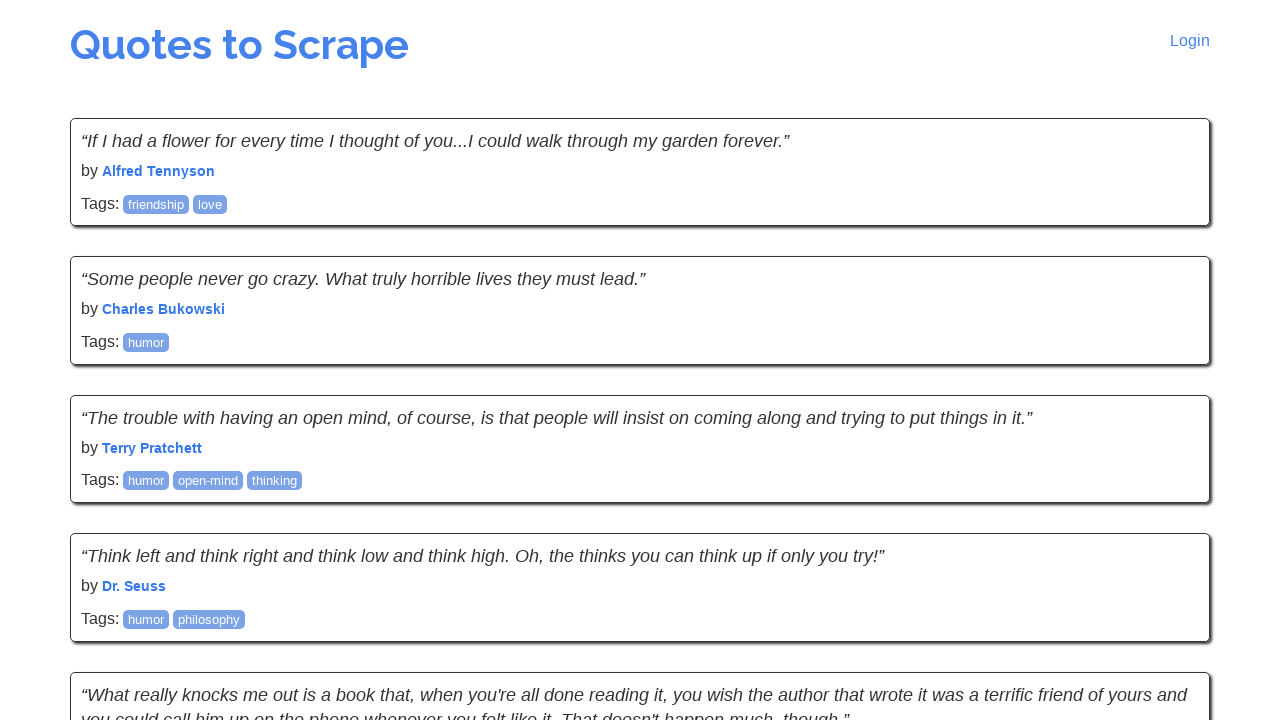

Clicked next button to navigate to next page at (1168, 542) on nav ul.pager li.next a
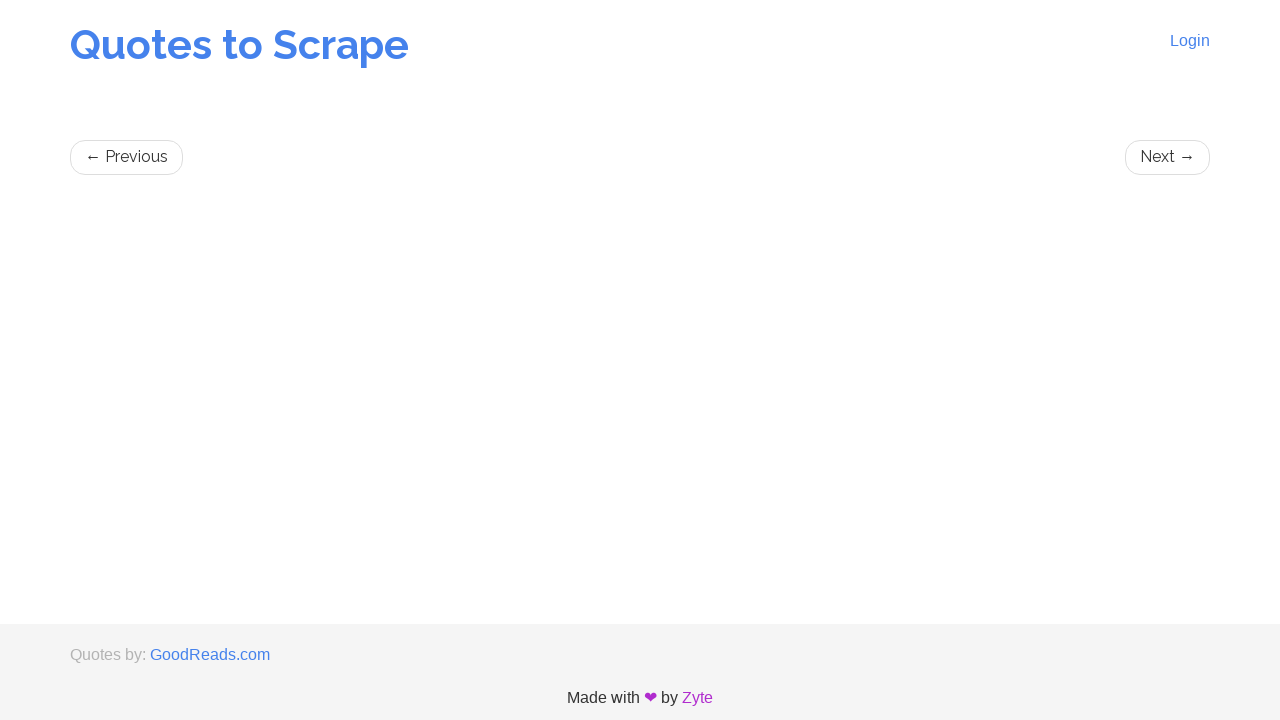

Waited for dynamically loaded quotes to appear on new page
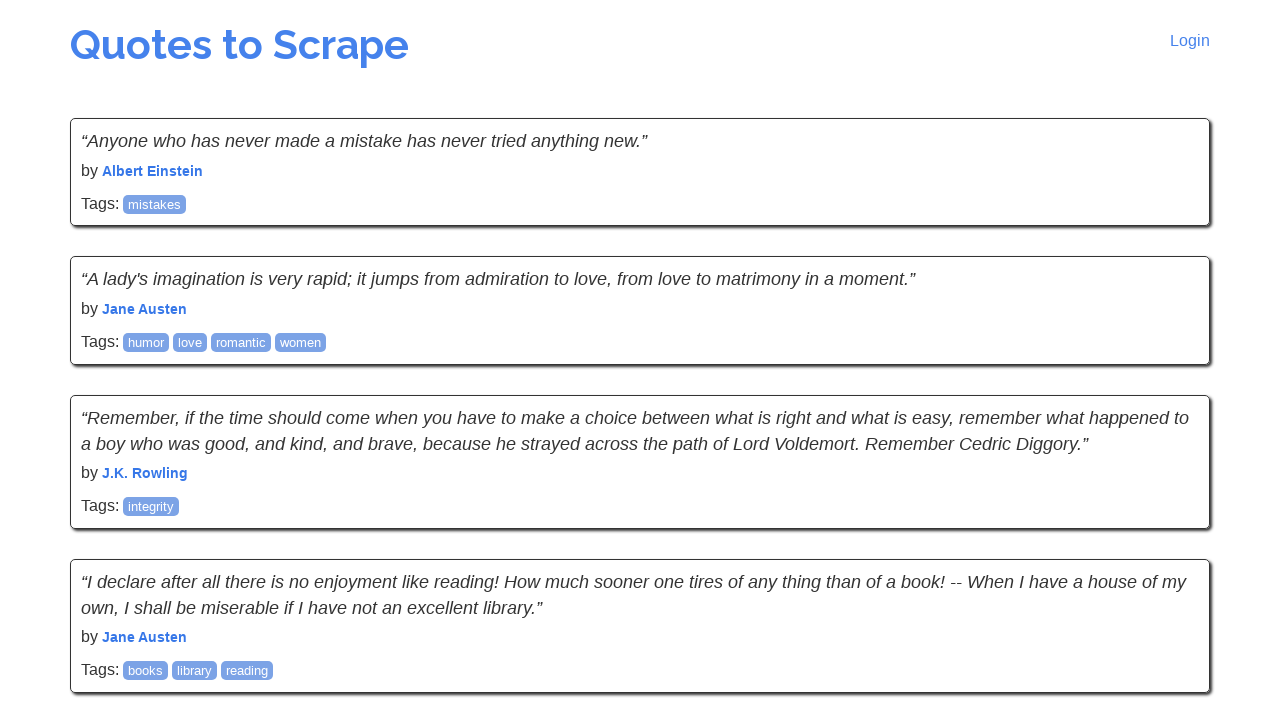

Checked for presence of next page button
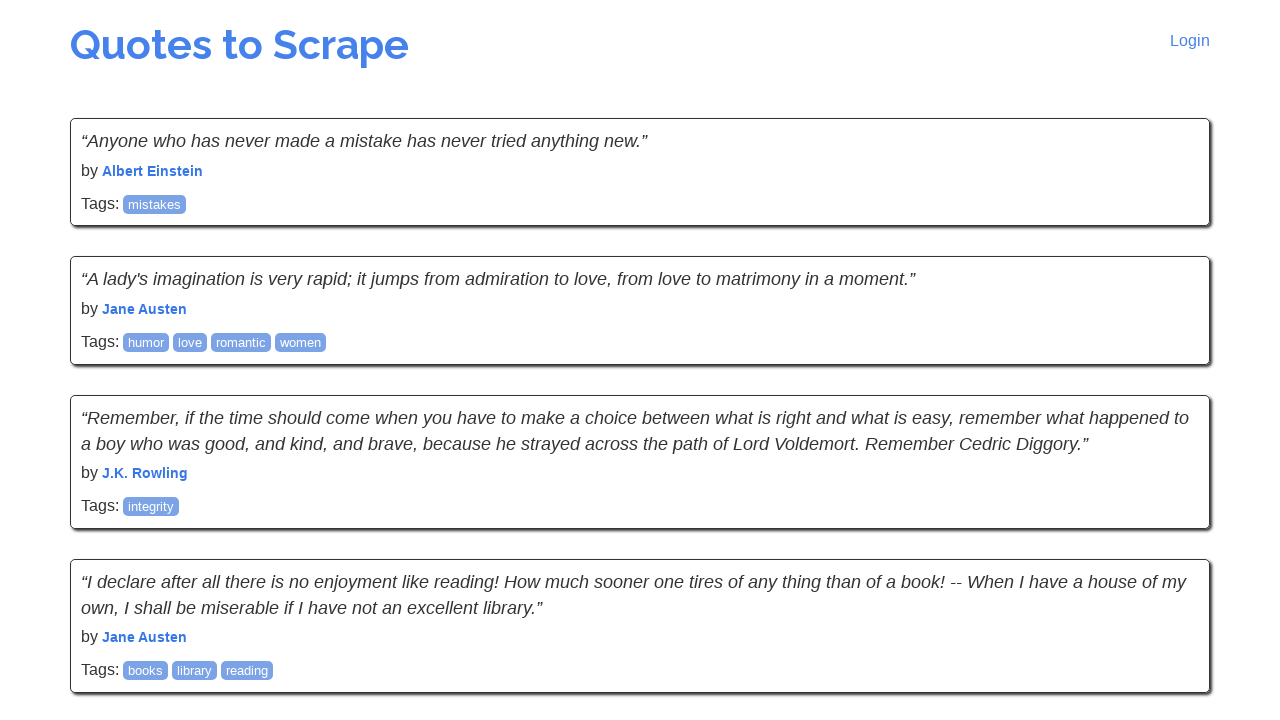

Clicked next button to navigate to next page at (1168, 542) on nav ul.pager li.next a
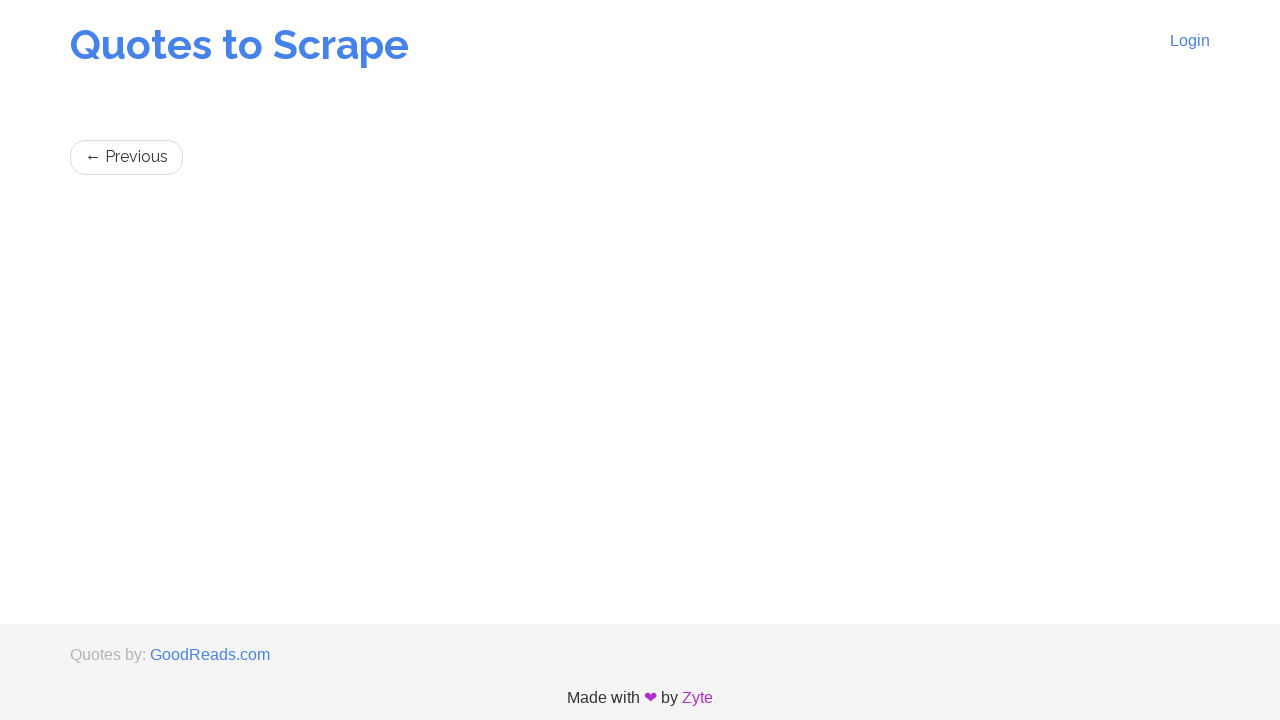

Waited for dynamically loaded quotes to appear on new page
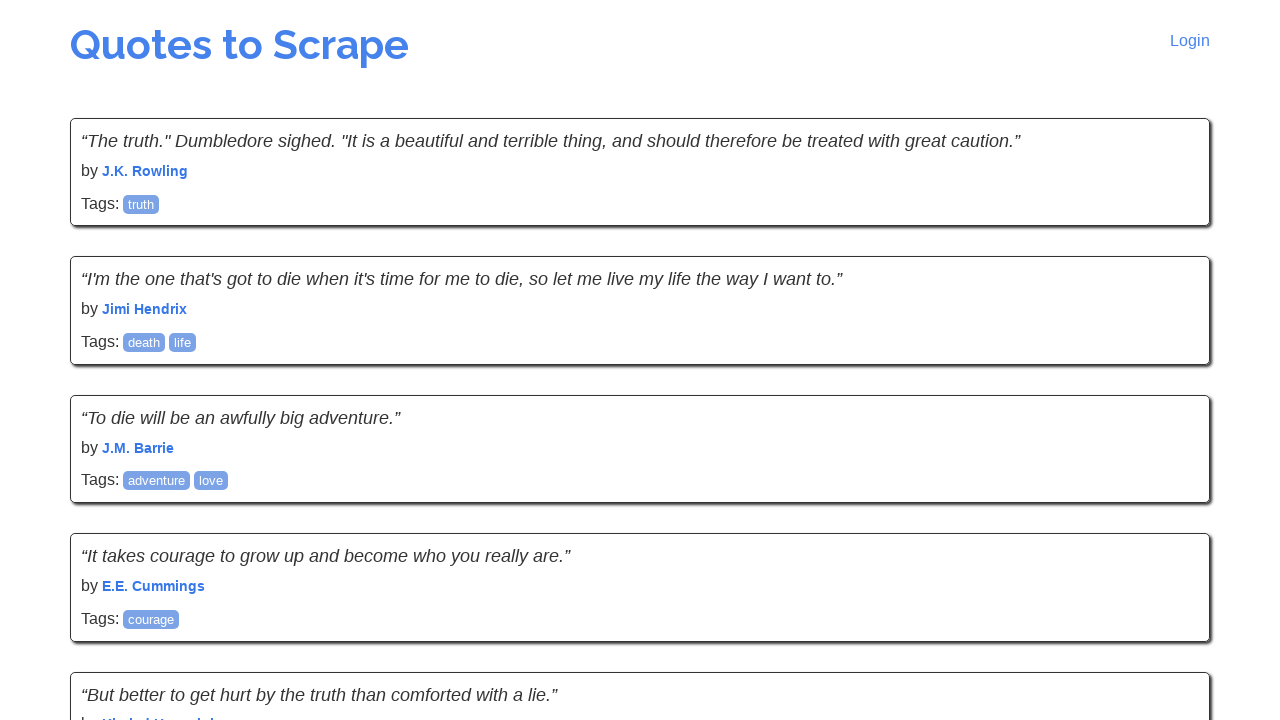

Checked for presence of next page button
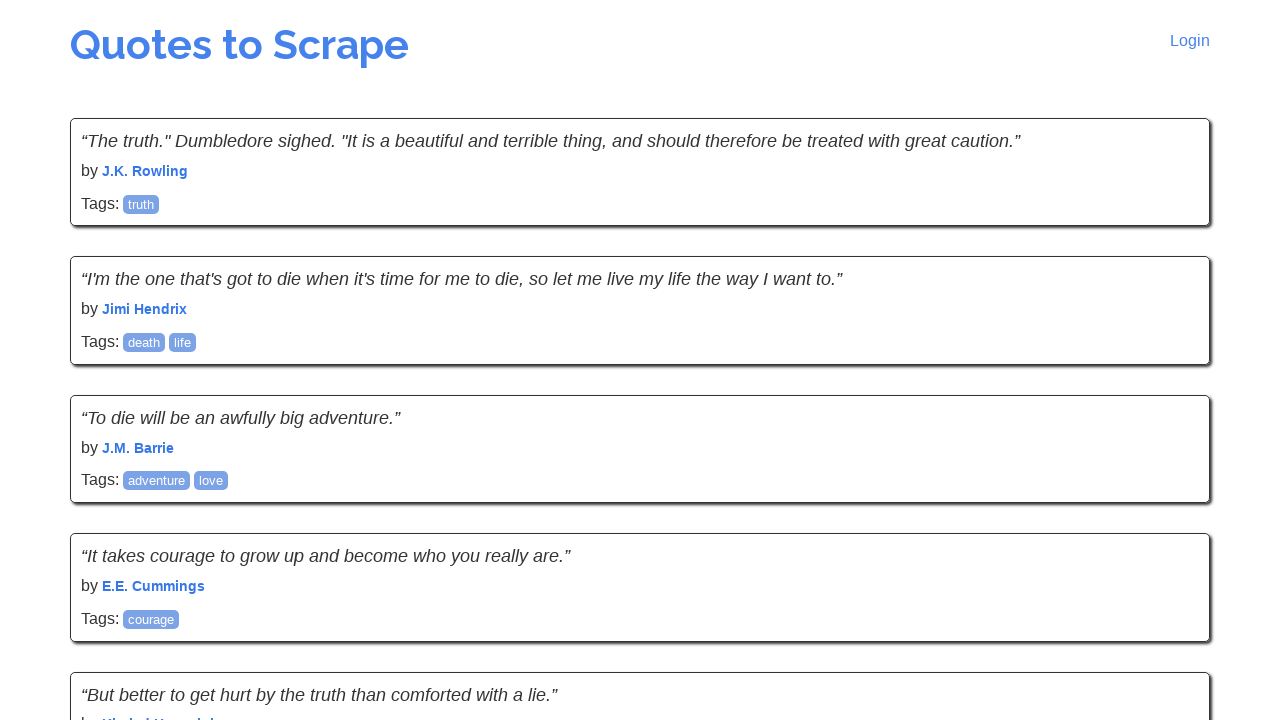

No more pages available - reached end of pagination
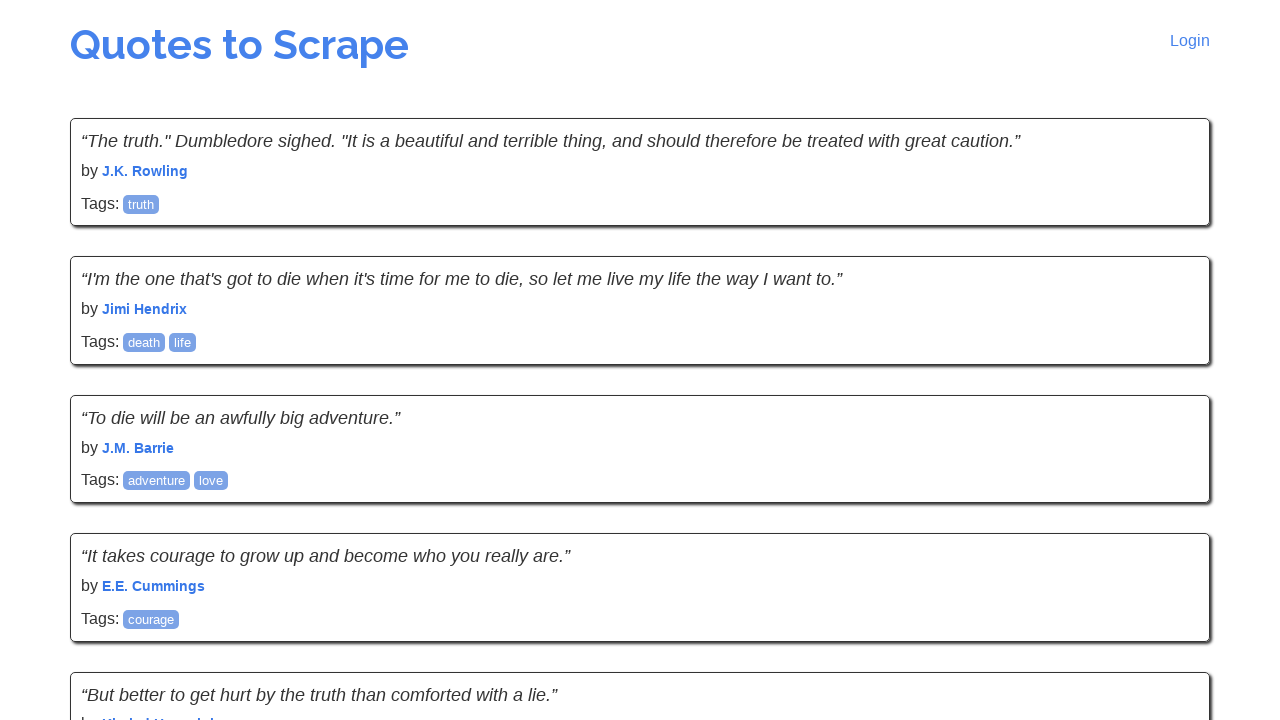

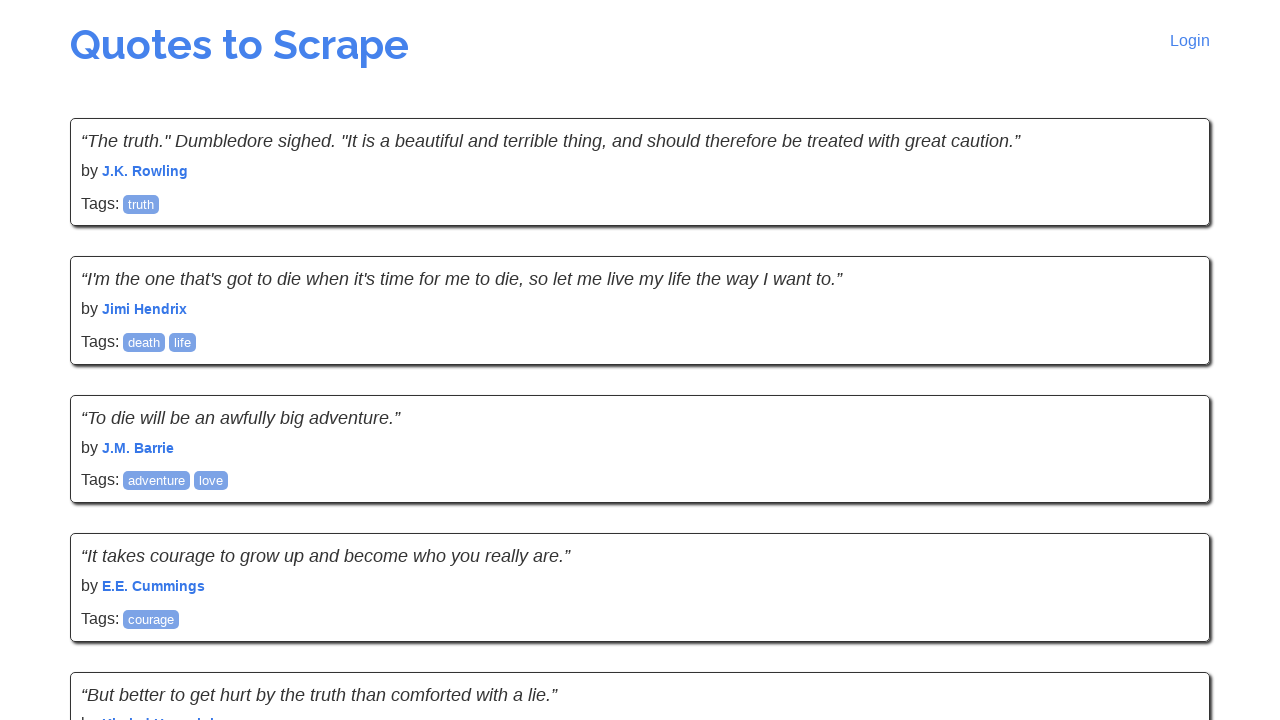